Clicks on a checkbox and verifies it is selected

Starting URL: https://rahulshettyacademy.com/AutomationPractice/

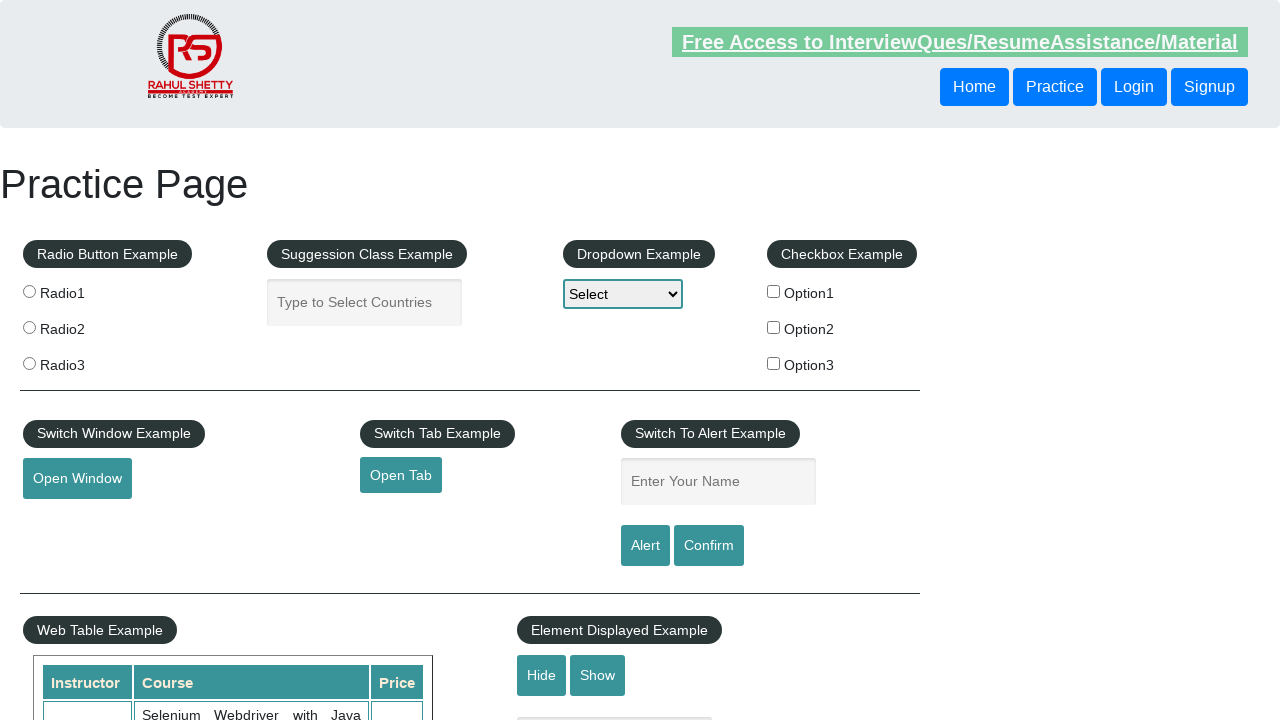

Located checkbox with value 'option1'
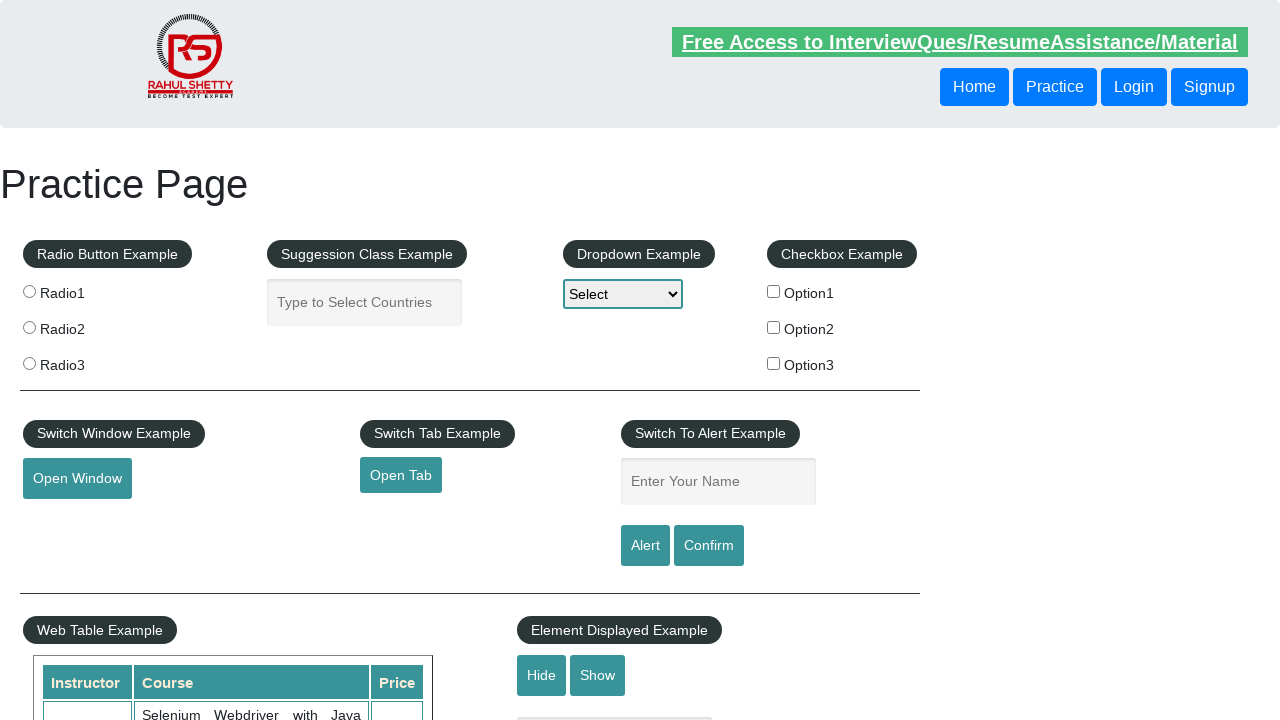

Clicked on checkbox option1 at (774, 291) on xpath=//input[@type='checkbox' and @value='option1']
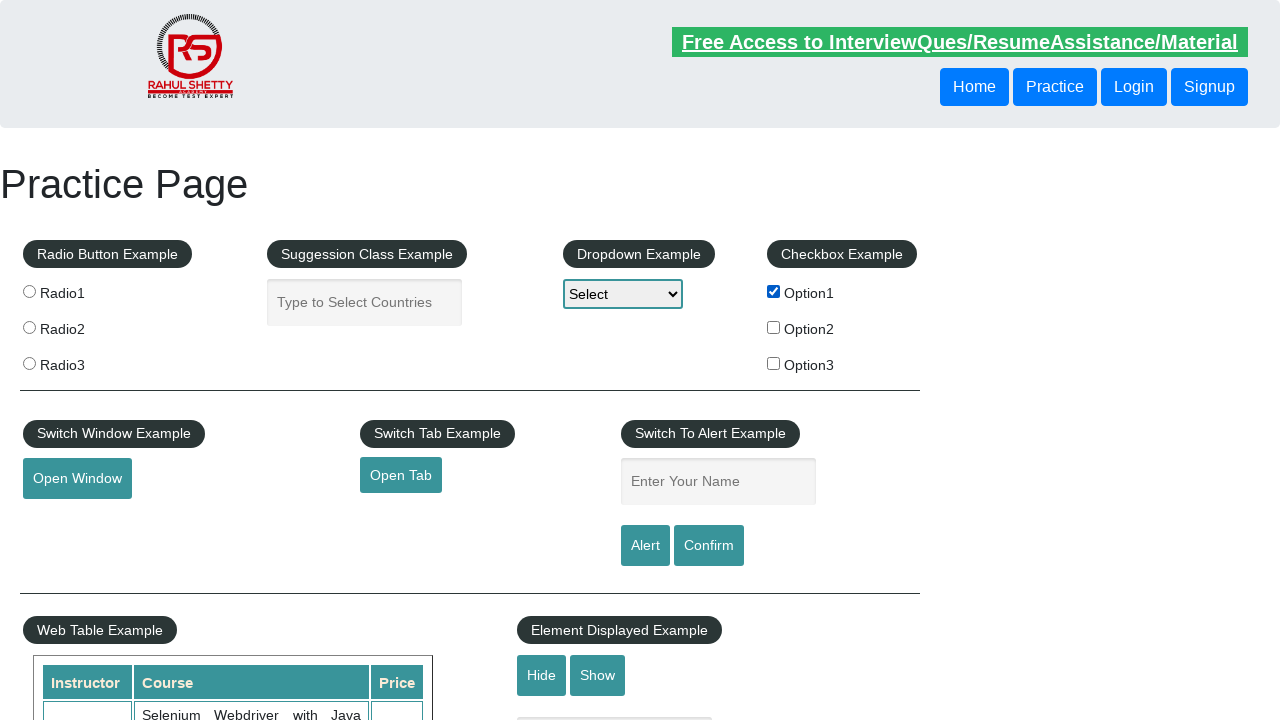

Verified that checkbox option1 is selected
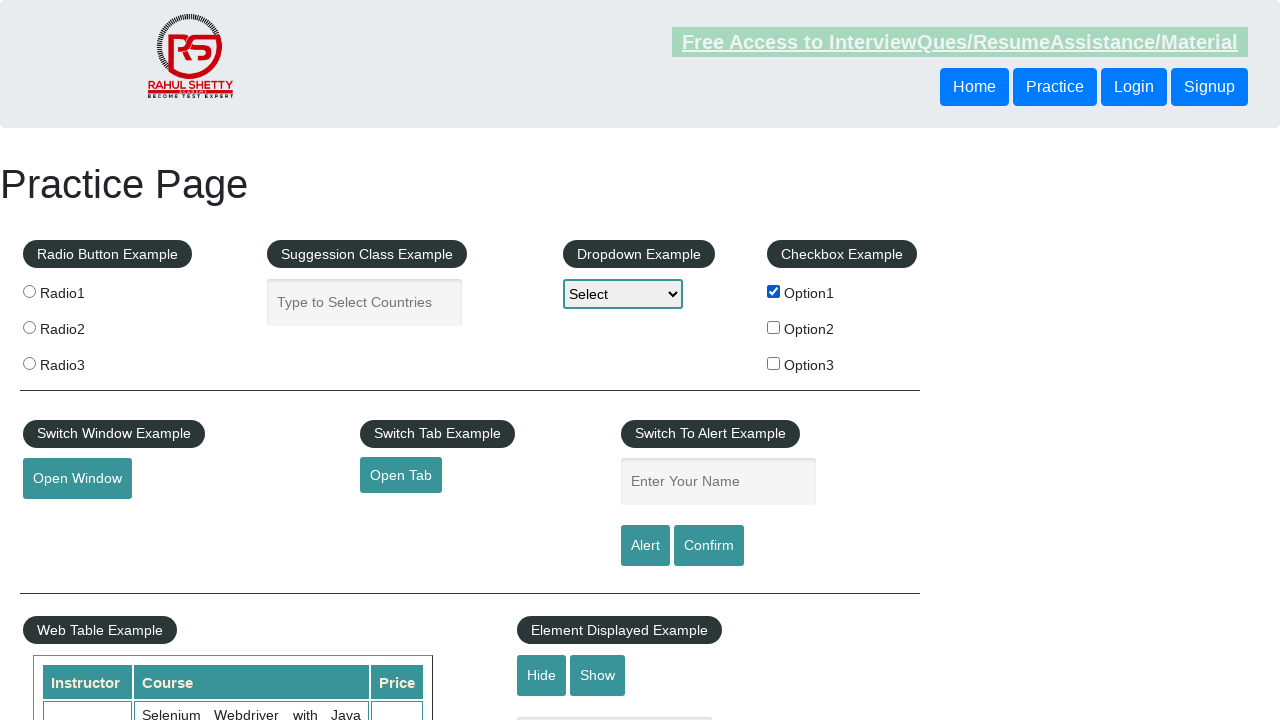

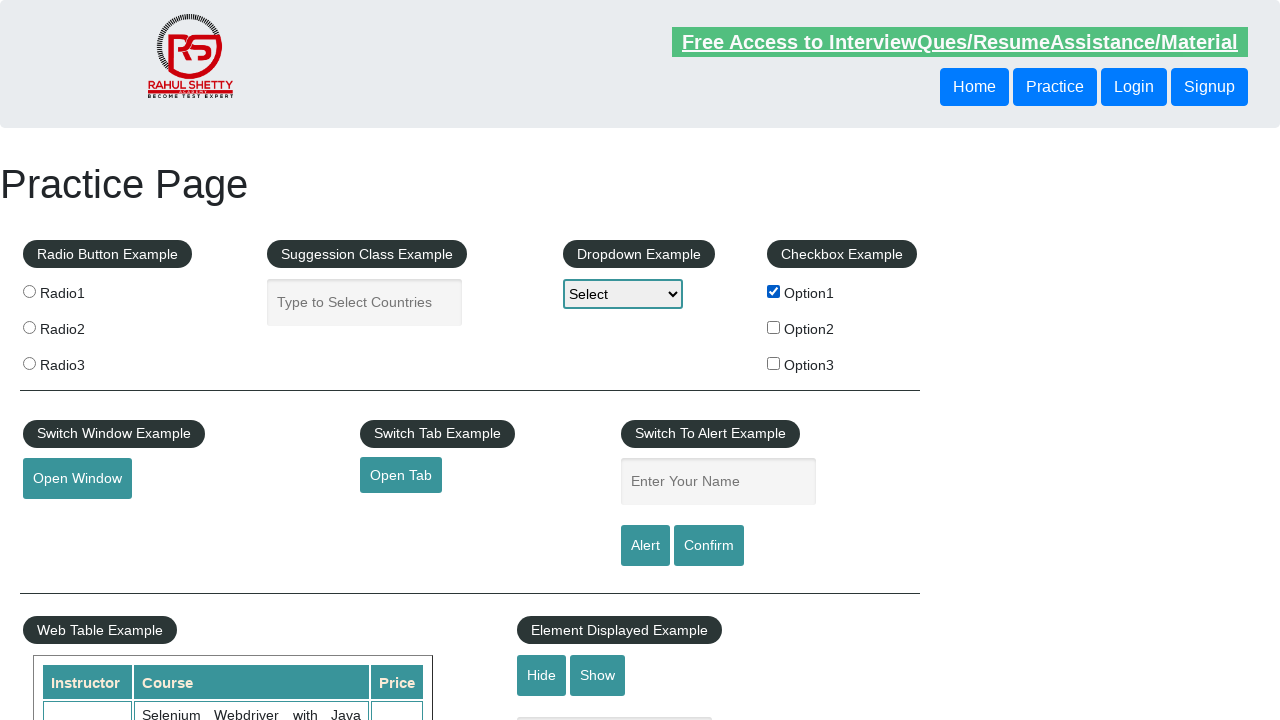